Tests multiple window handling by navigating to a page, opening a new window via a link, switching between windows, and navigating back

Starting URL: https://the-internet.herokuapp.com/

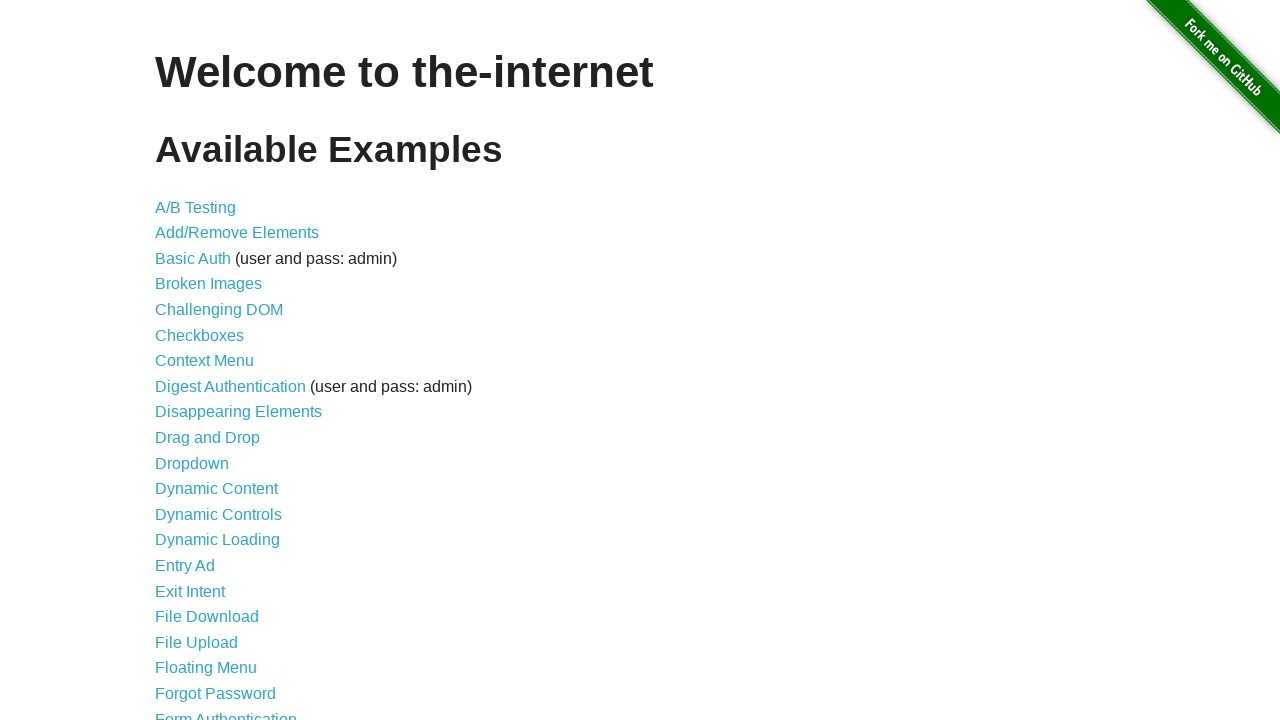

Clicked on Multiple Windows link at (218, 369) on text='Multiple Windows'
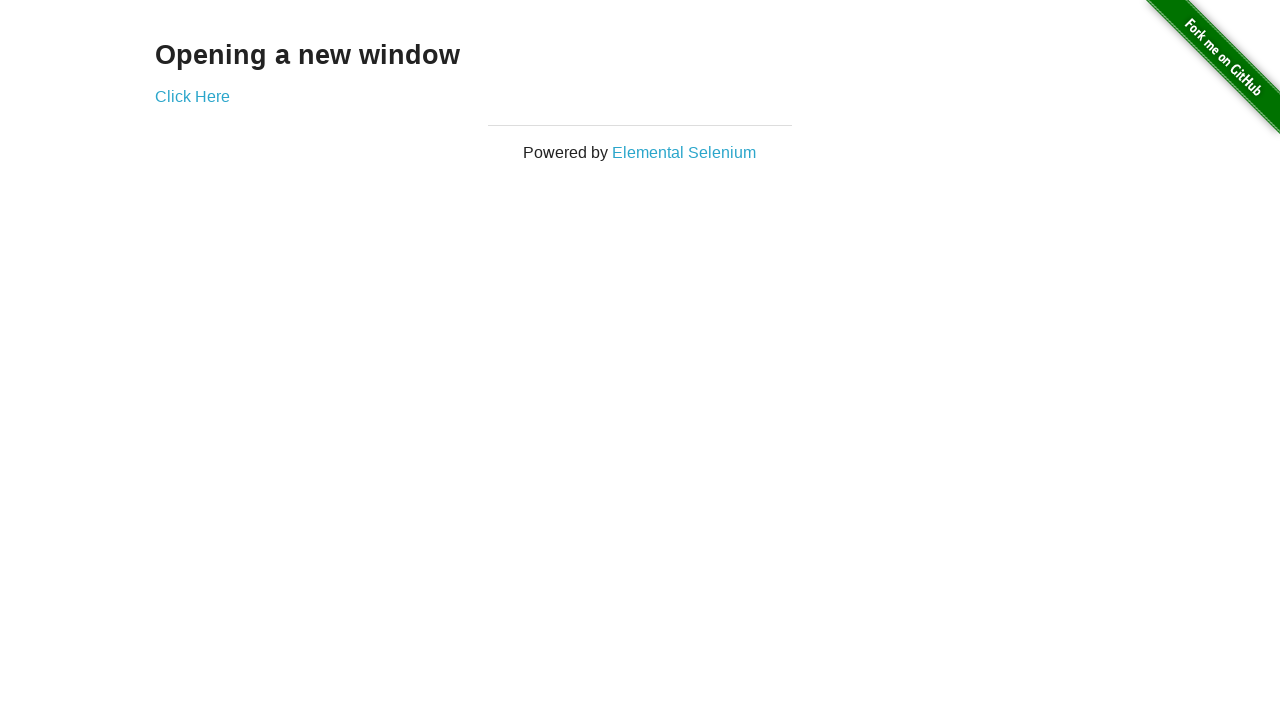

Clicked Click Here link to open new window at (192, 96) on text='Click Here'
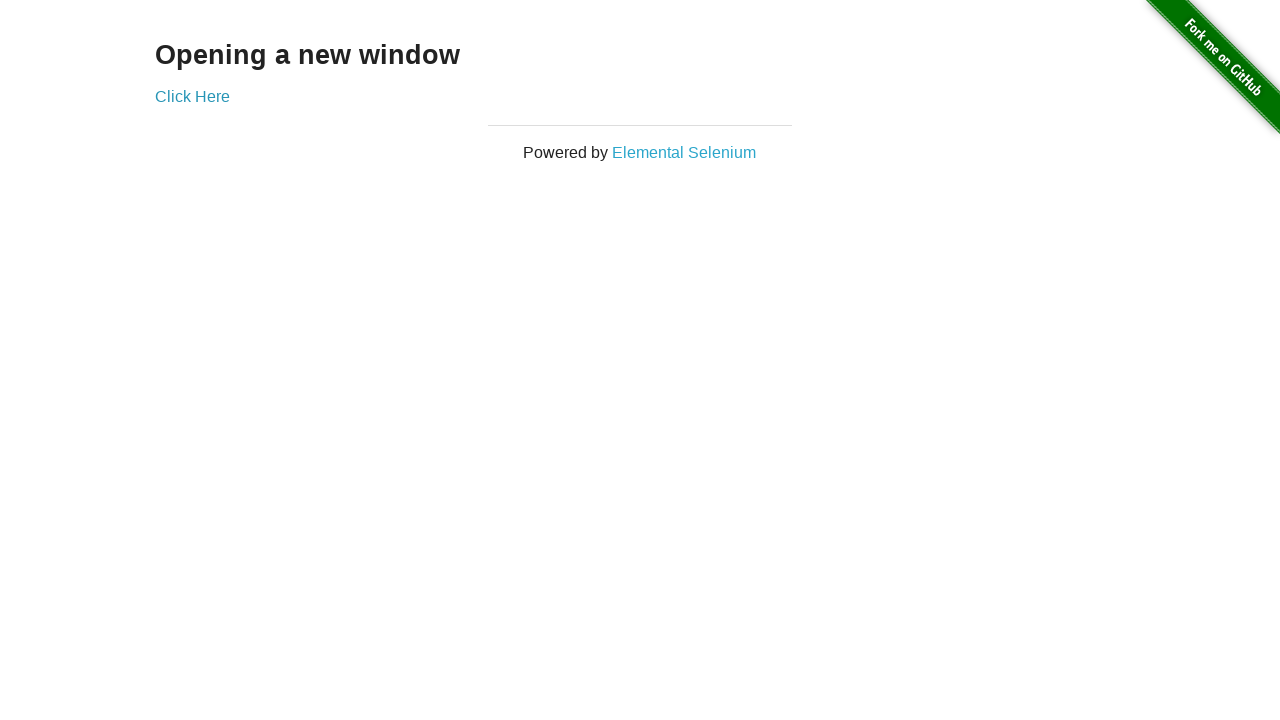

New window popup captured
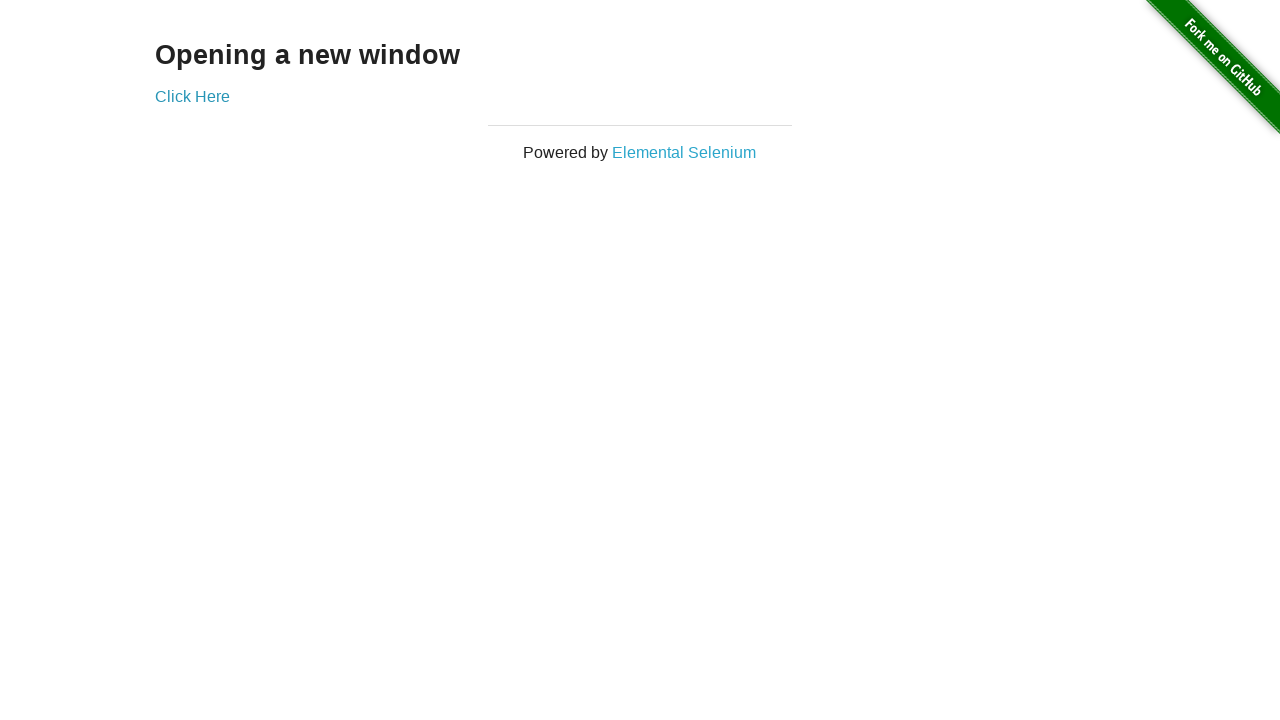

New window finished loading
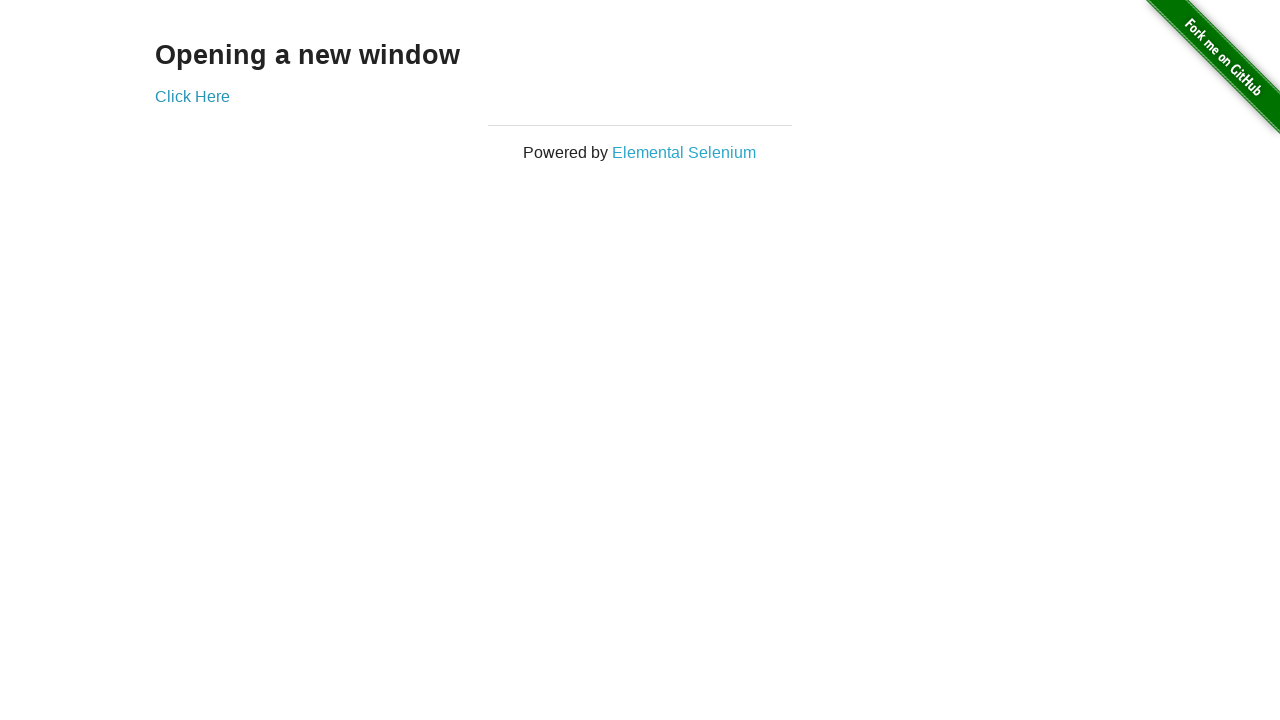

Example content found in new window
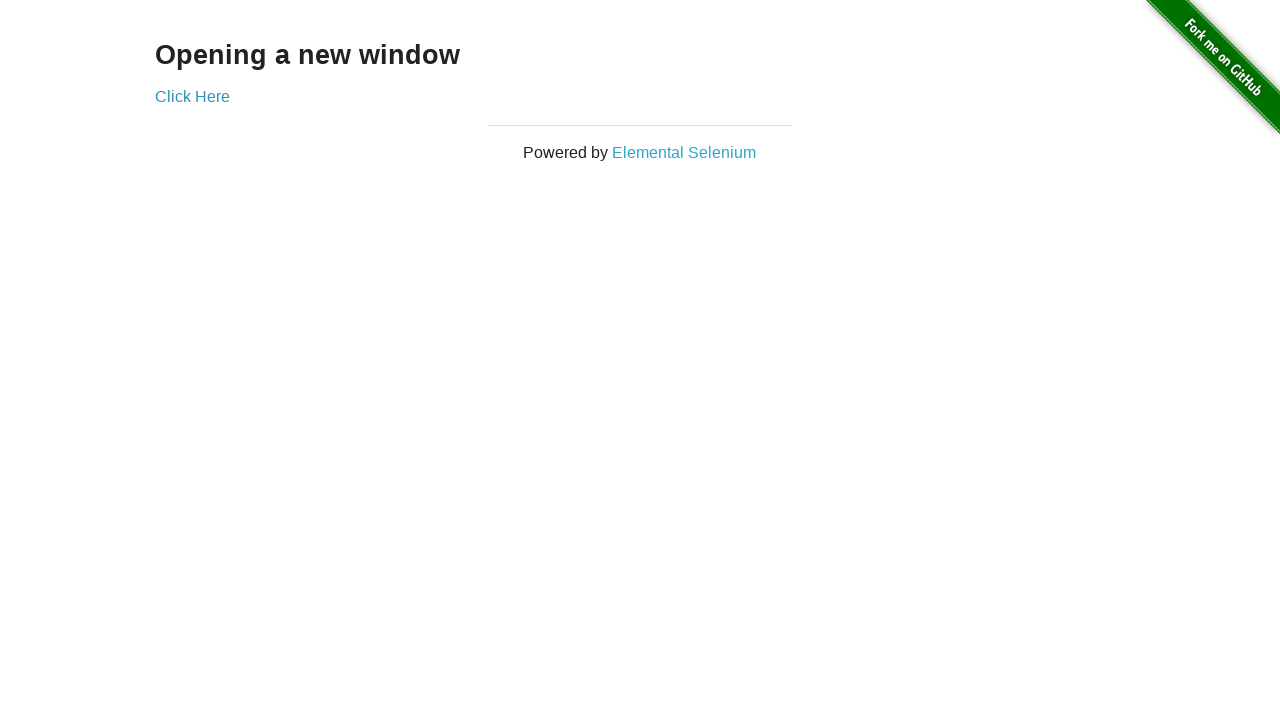

Closed the new window
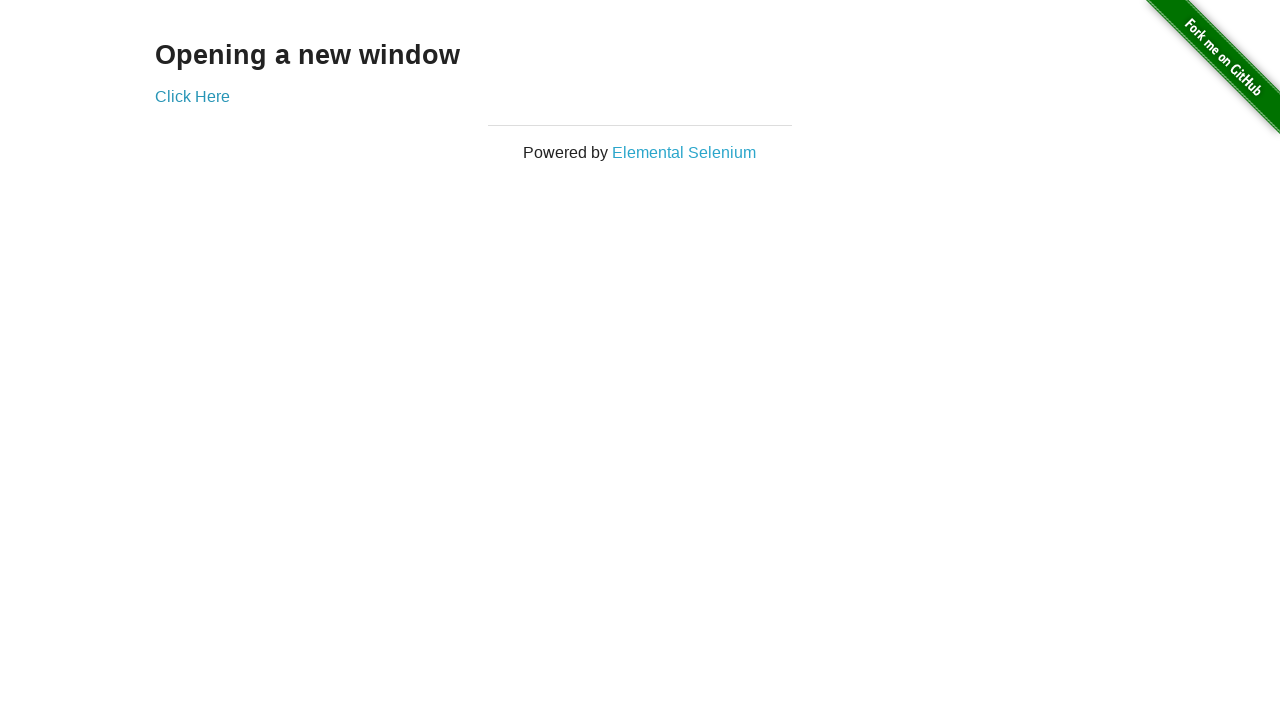

Navigated back on original page
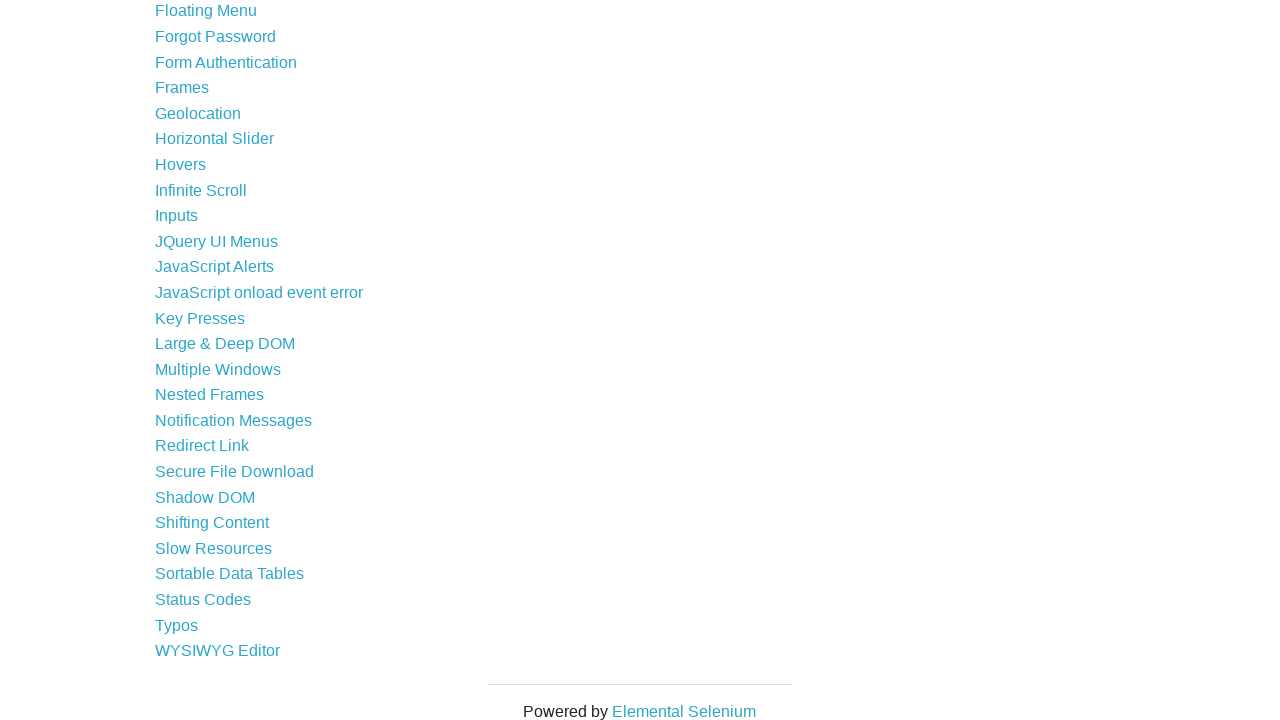

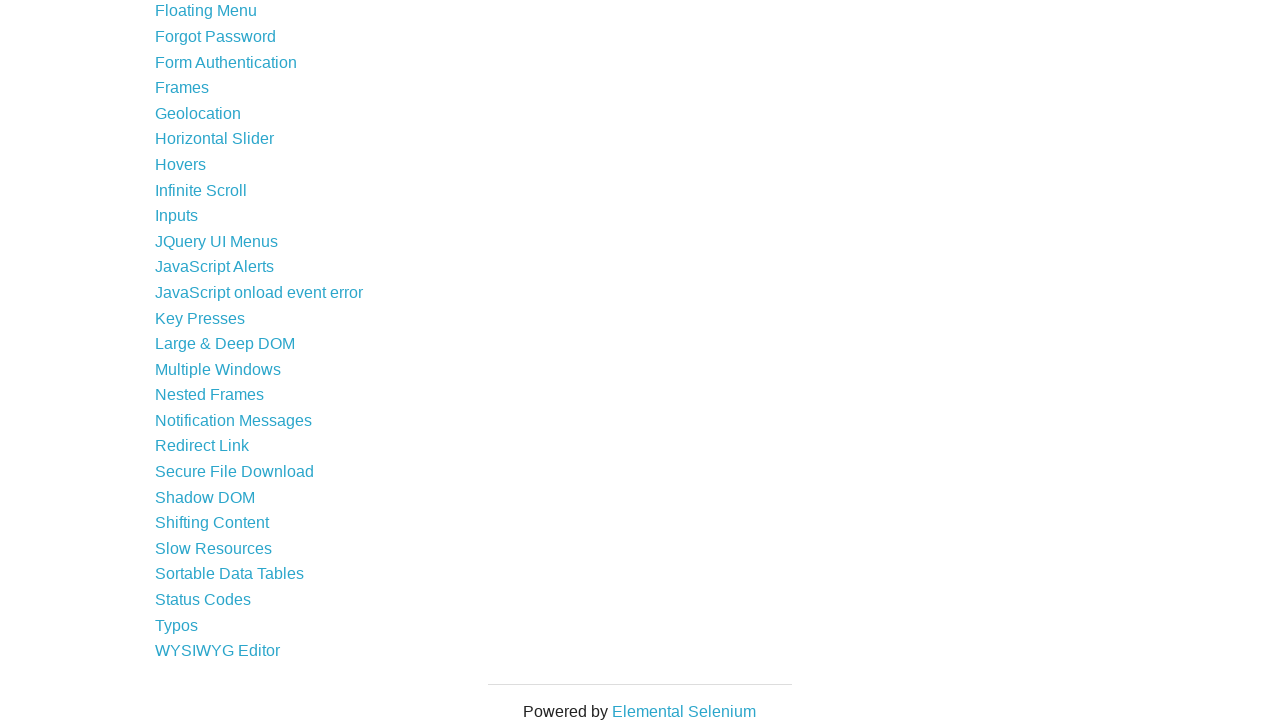